Navigates to Tide website and clicks on our commitment section

Starting URL: https://tide.com/en-us

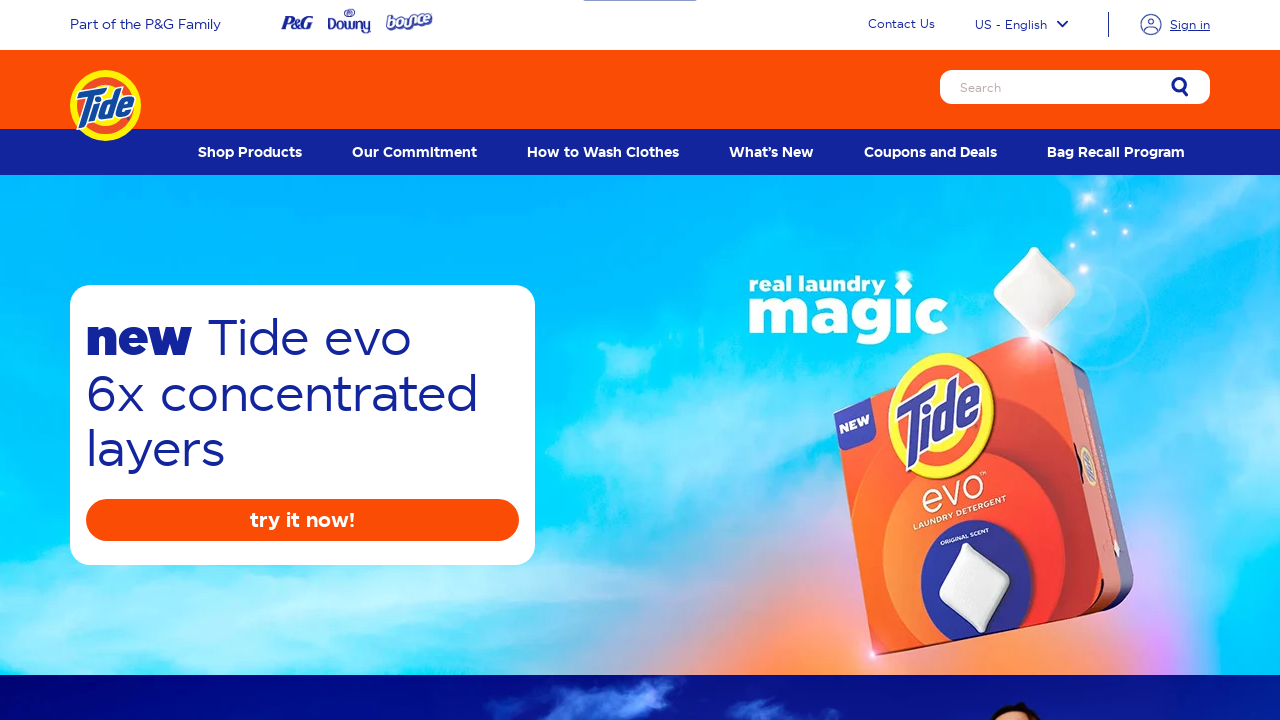

Navigated to Tide website homepage
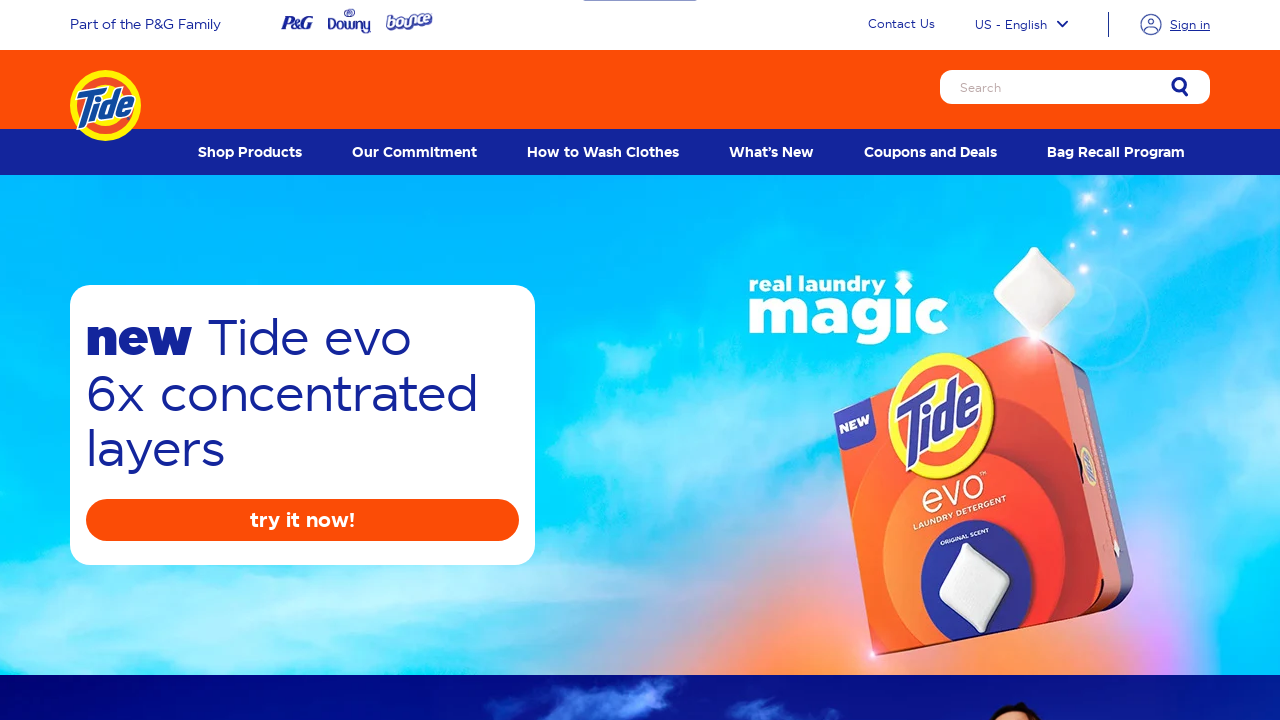

Clicked on 'Our Commitment' section at (414, 152) on text=Our Commitment
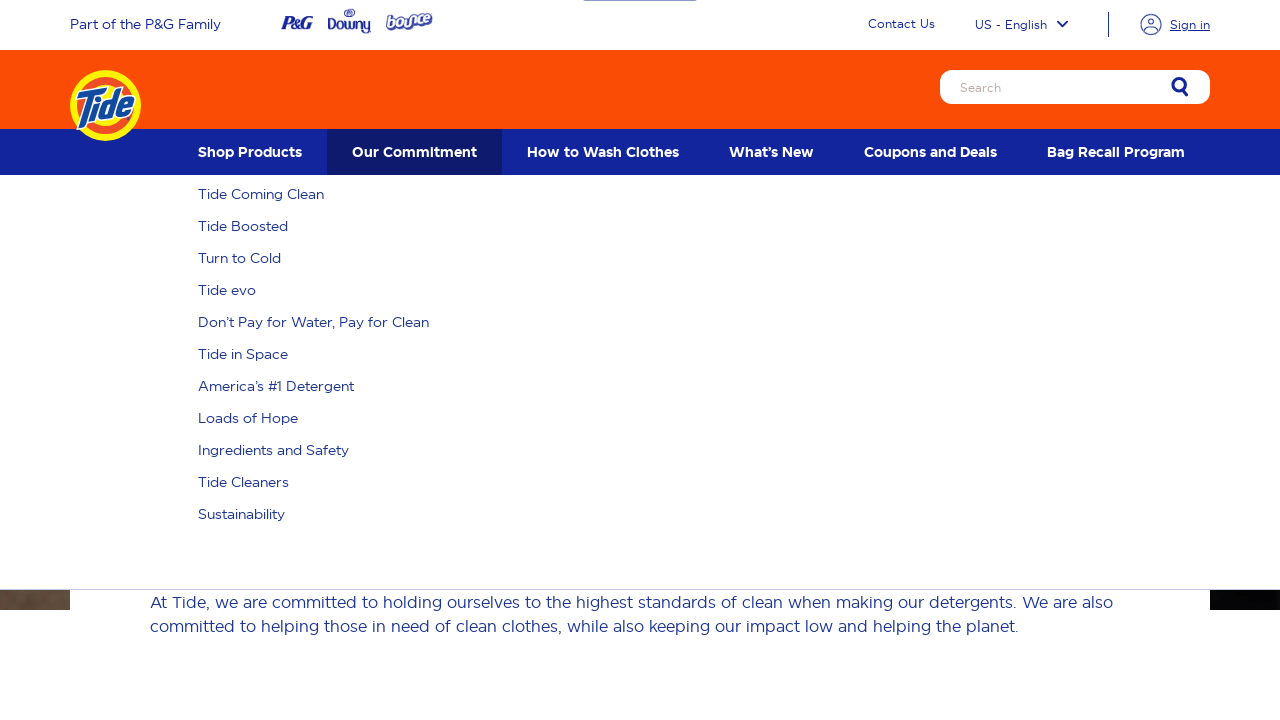

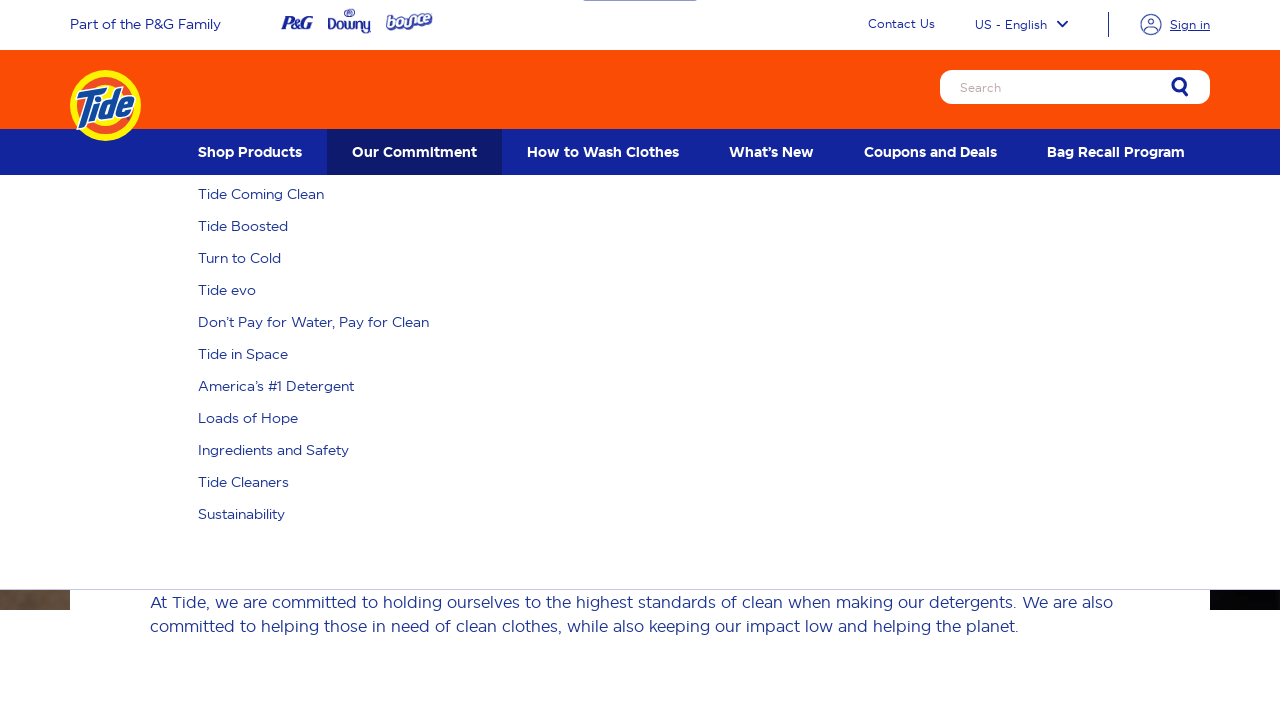